Tests adding elements by double-clicking an "Add Element" button multiple times, then deleting one element and verifying the count of remaining delete buttons.

Starting URL: http://the-internet.herokuapp.com/add_remove_elements/

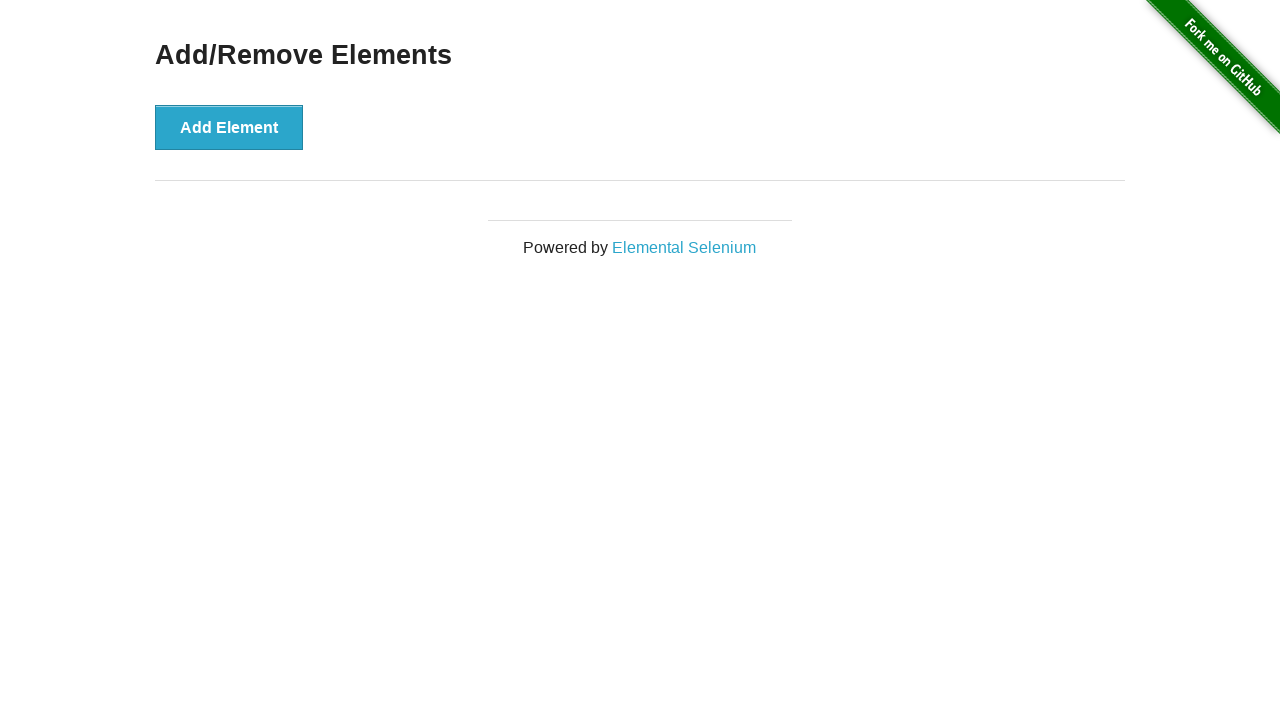

Waited for Add Element button to be present
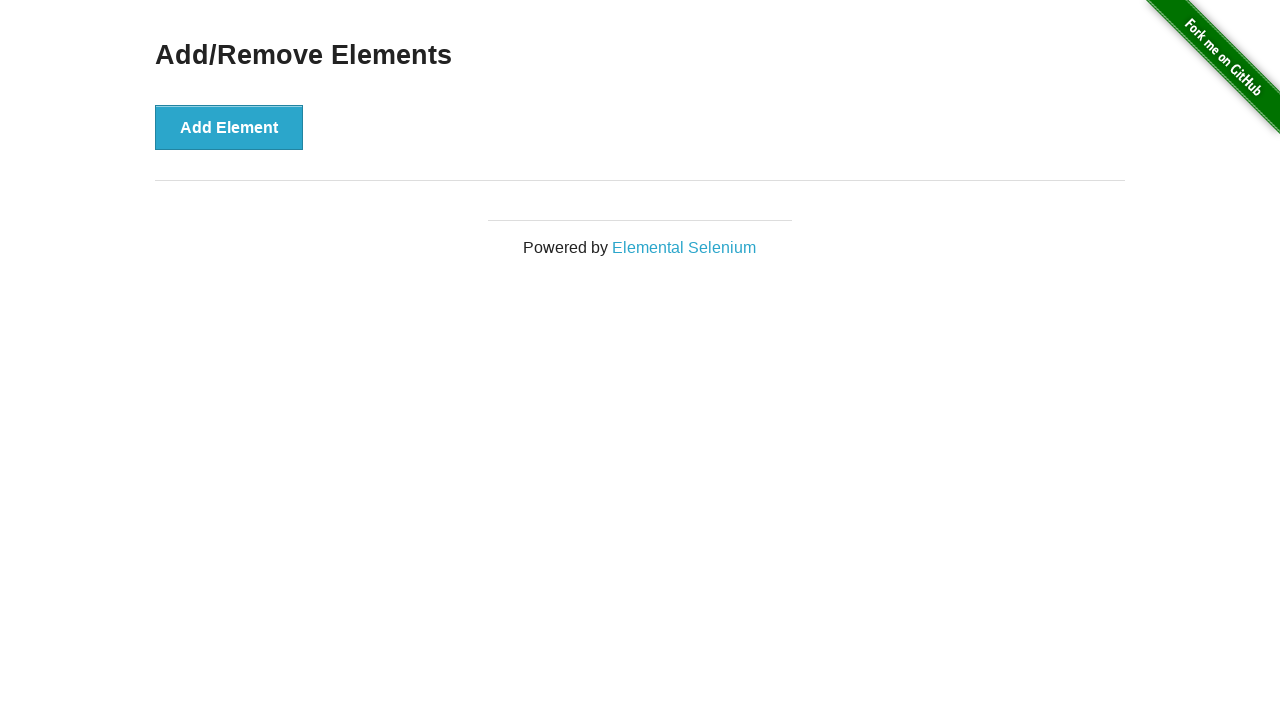

Located the Add Element button
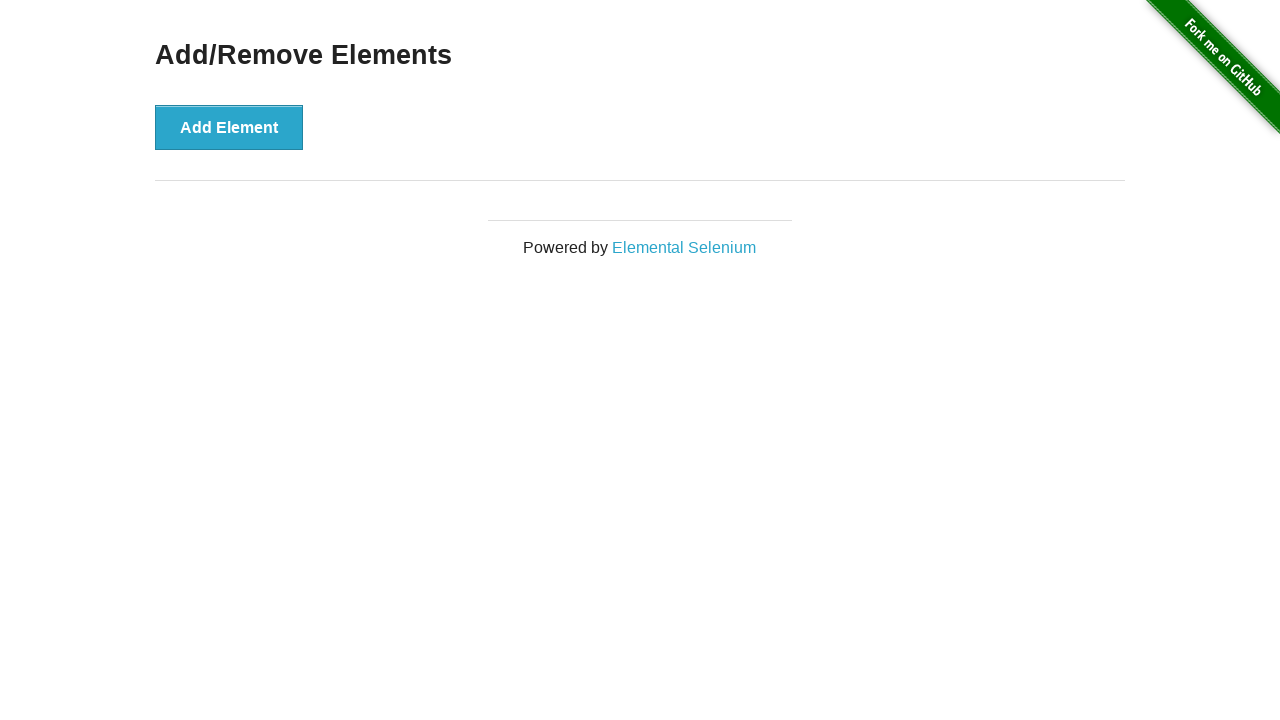

Double-clicked the Add Element button (first time) at (229, 127) on xpath=//button[text()='Add Element']
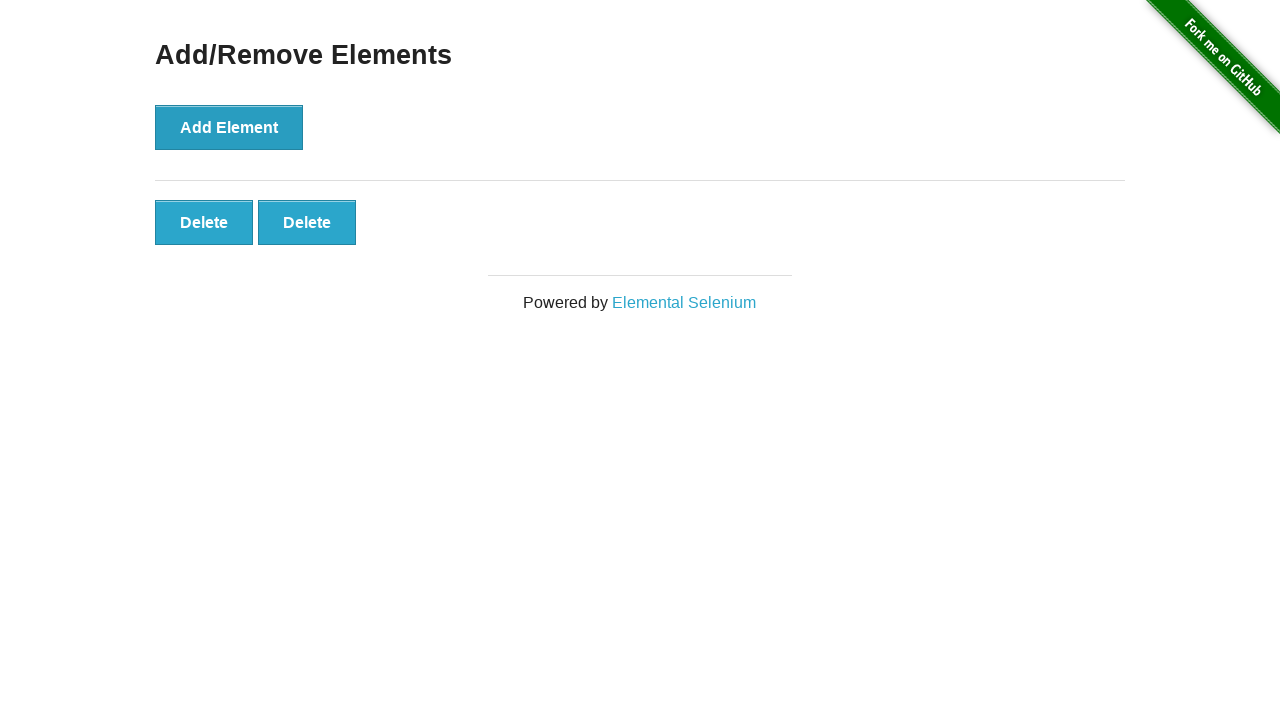

Double-clicked the Add Element button (second time) at (229, 127) on xpath=//button[text()='Add Element']
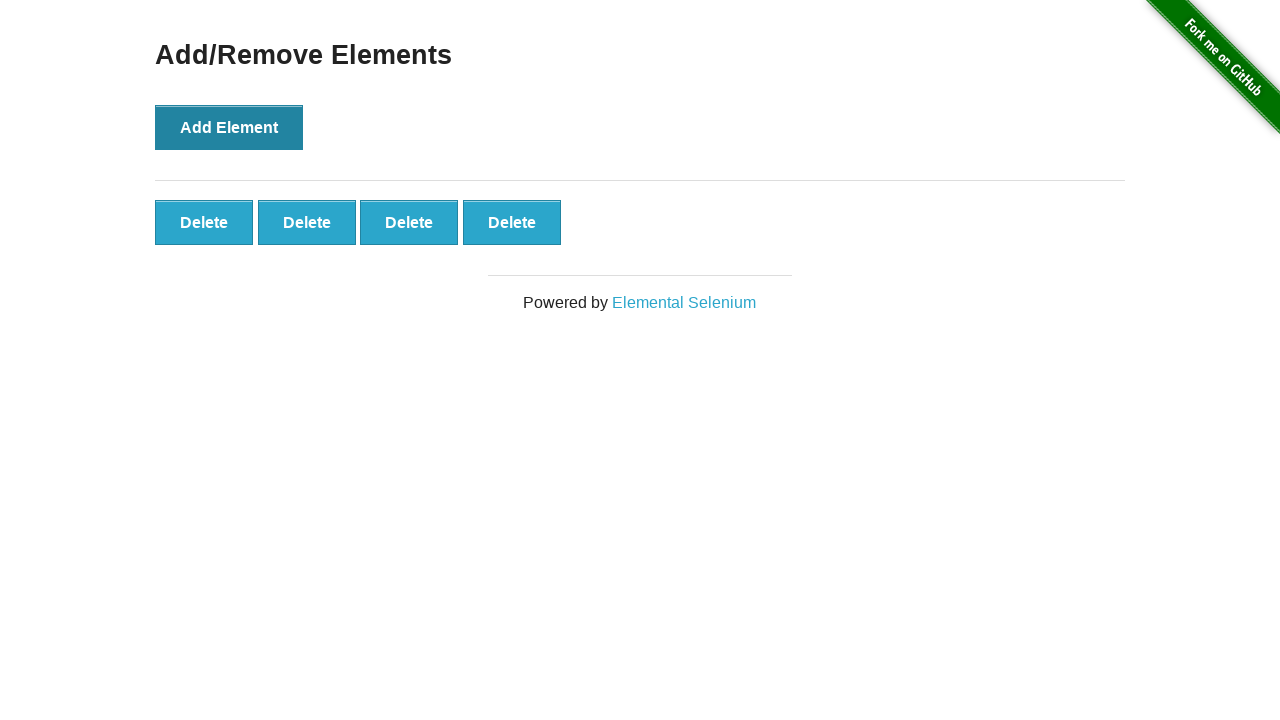

Clicked a Delete button to remove one element at (204, 222) on xpath=//button[text()='Delete']
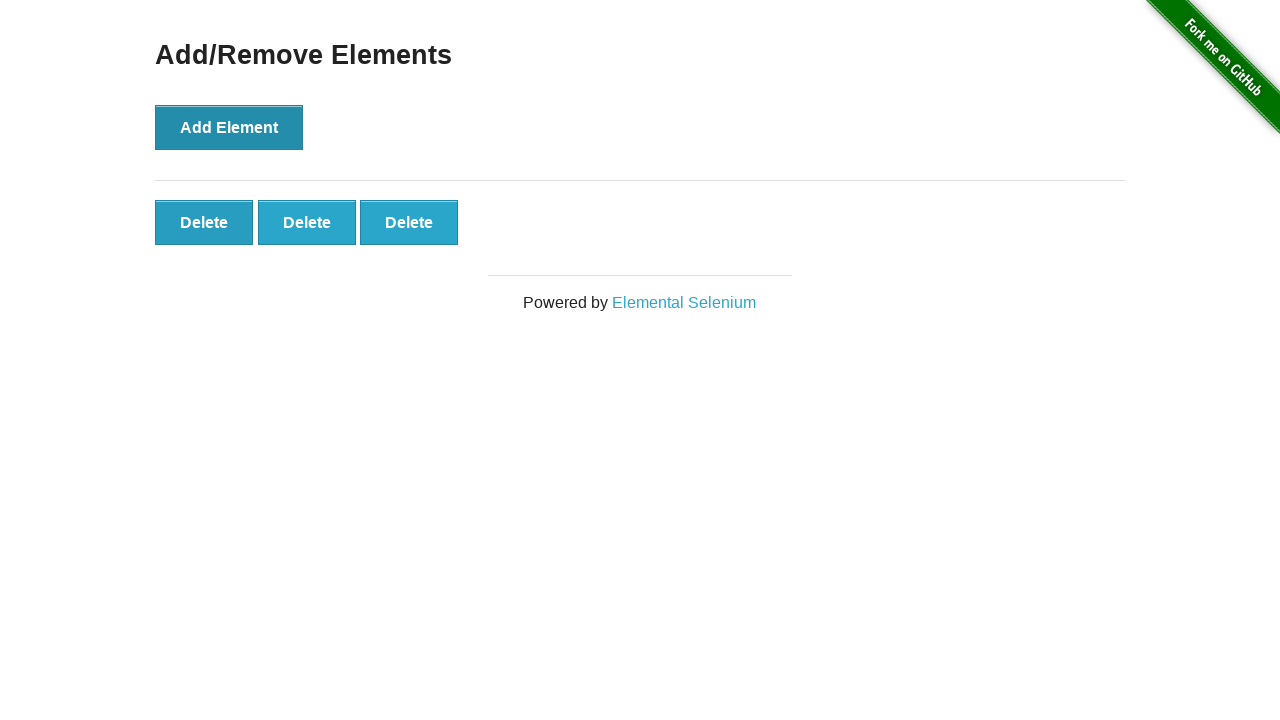

Located all remaining Delete buttons
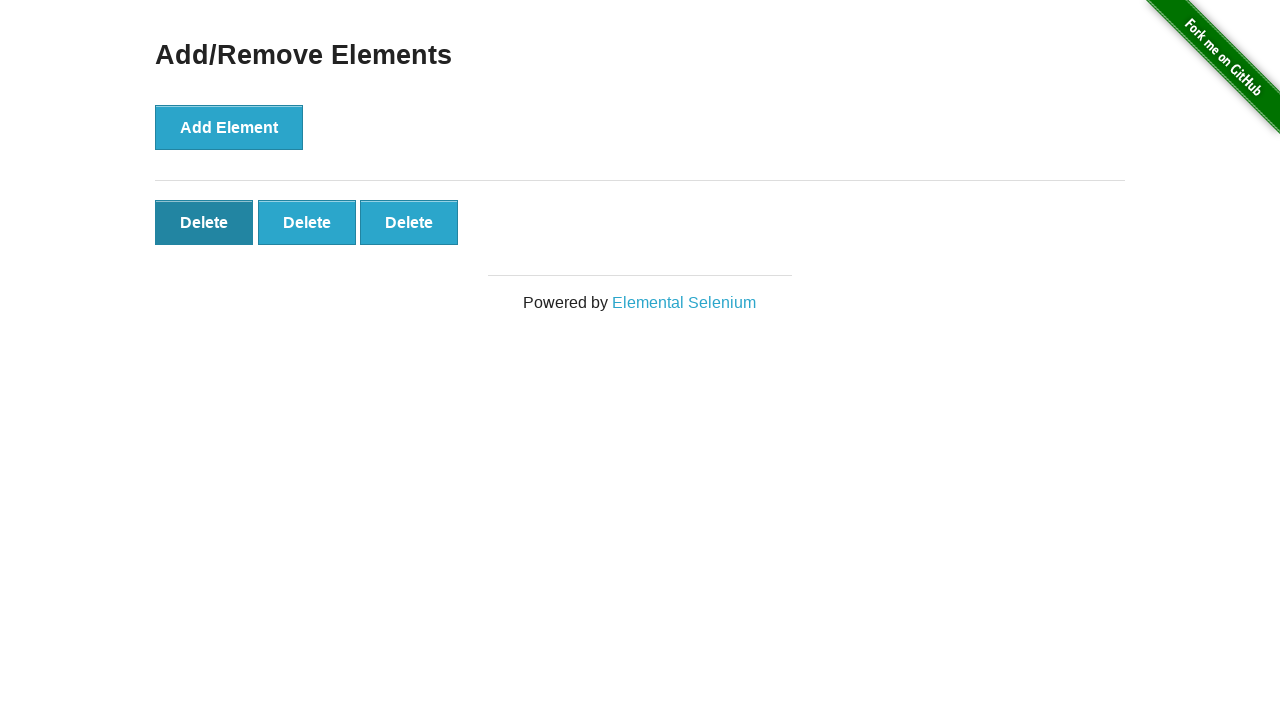

Counted remaining delete buttons: 3
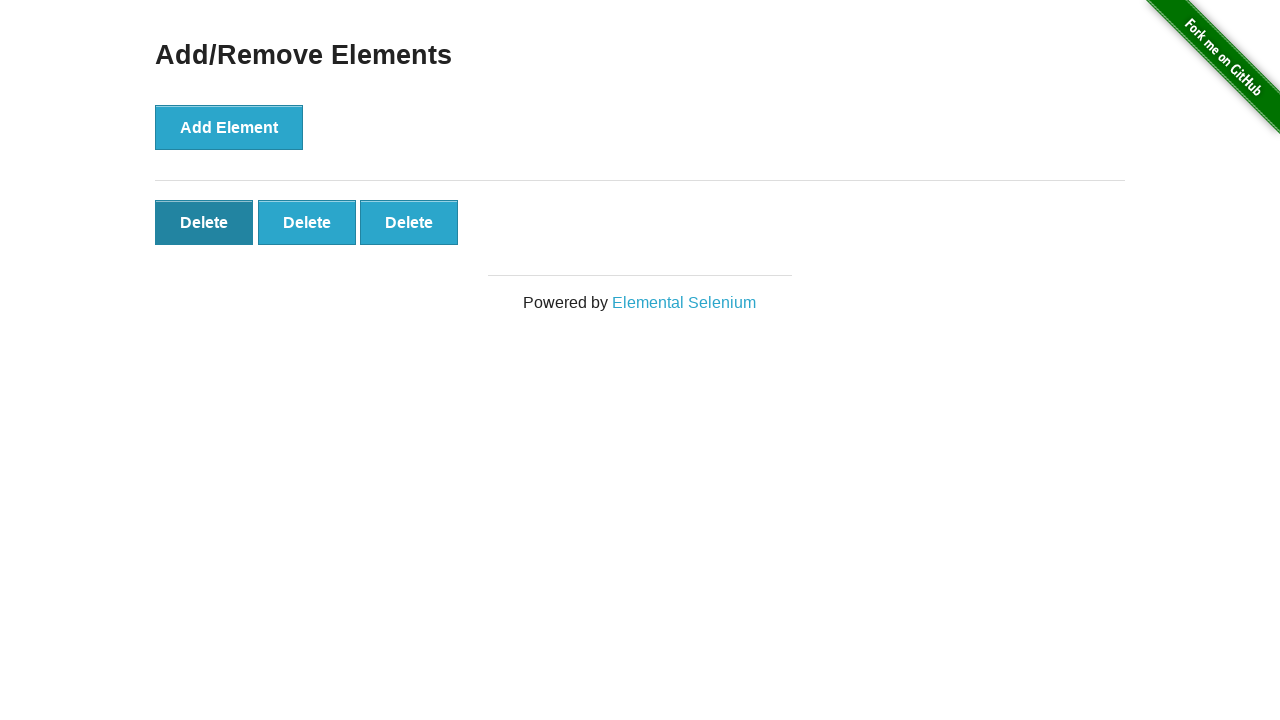

Printed element count: 3
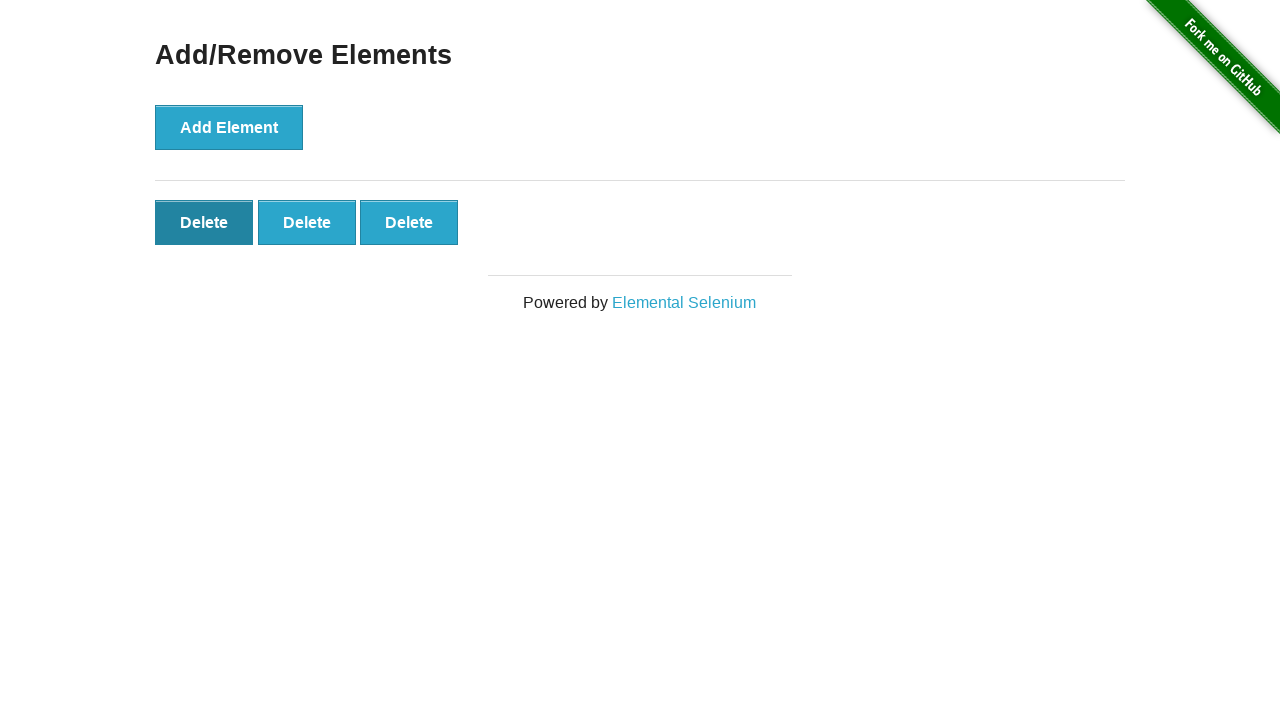

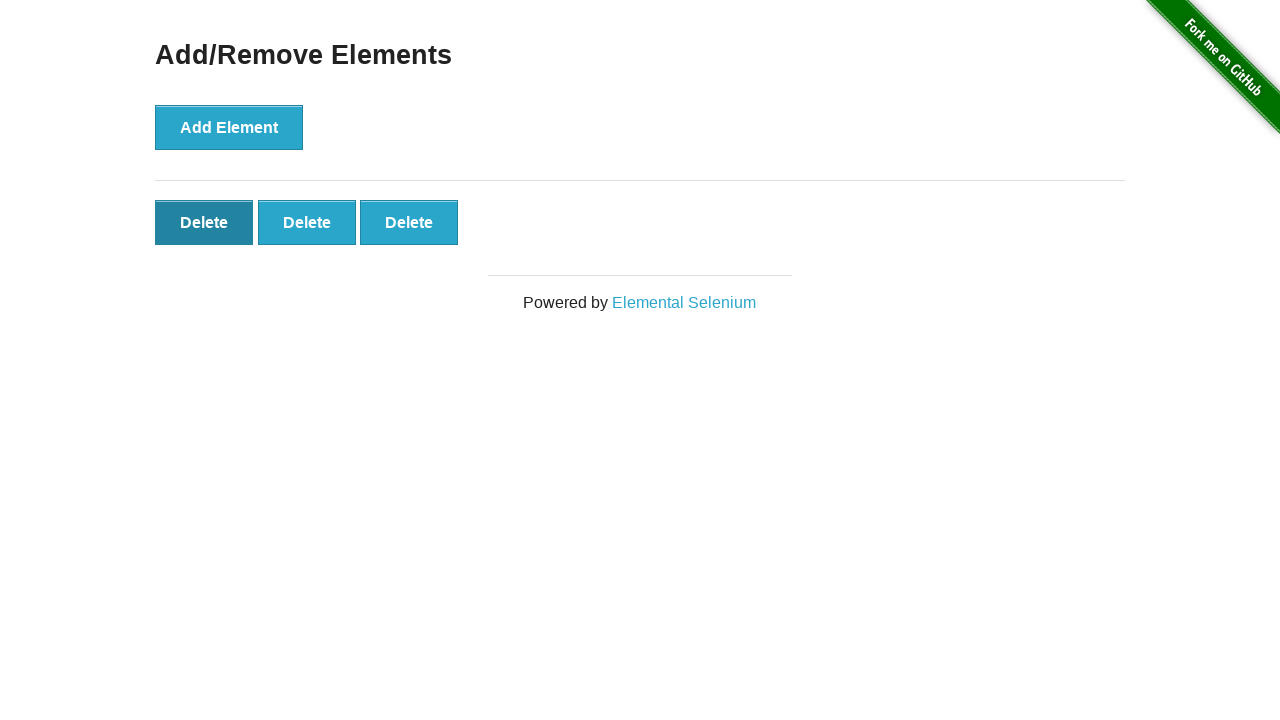